Tests jQuery datepicker functionality by executing JavaScript to set random and specific dates on datepicker elements.

Starting URL: http://demos.jquerymobile.com/1.4.5/datepicker/

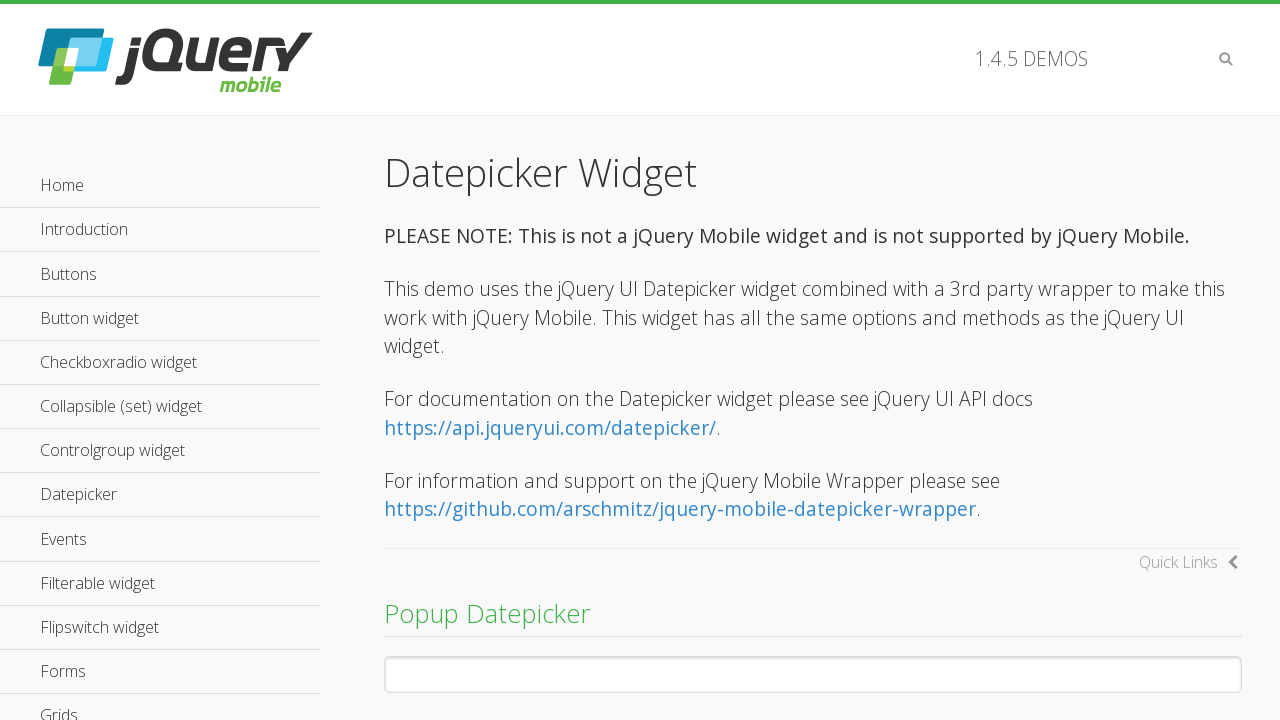

Generated random date using JavaScript
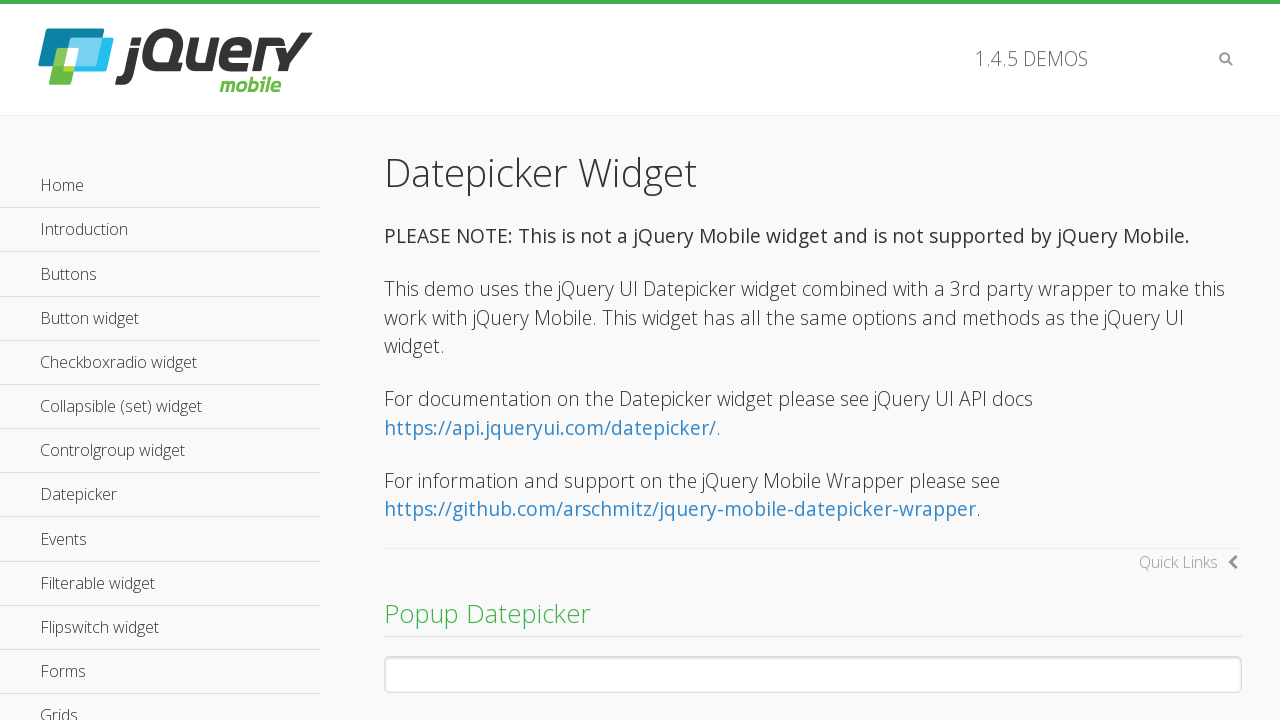

Set random date on input datepicker element
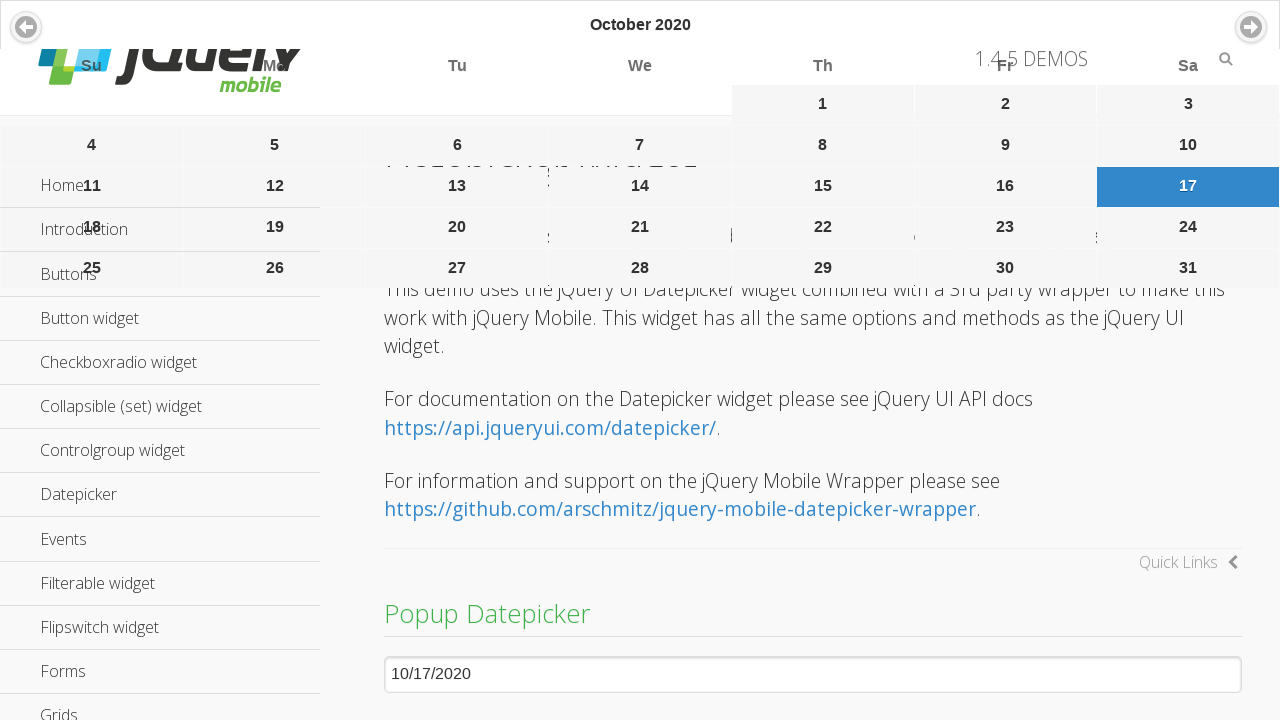

Refreshed input datepicker
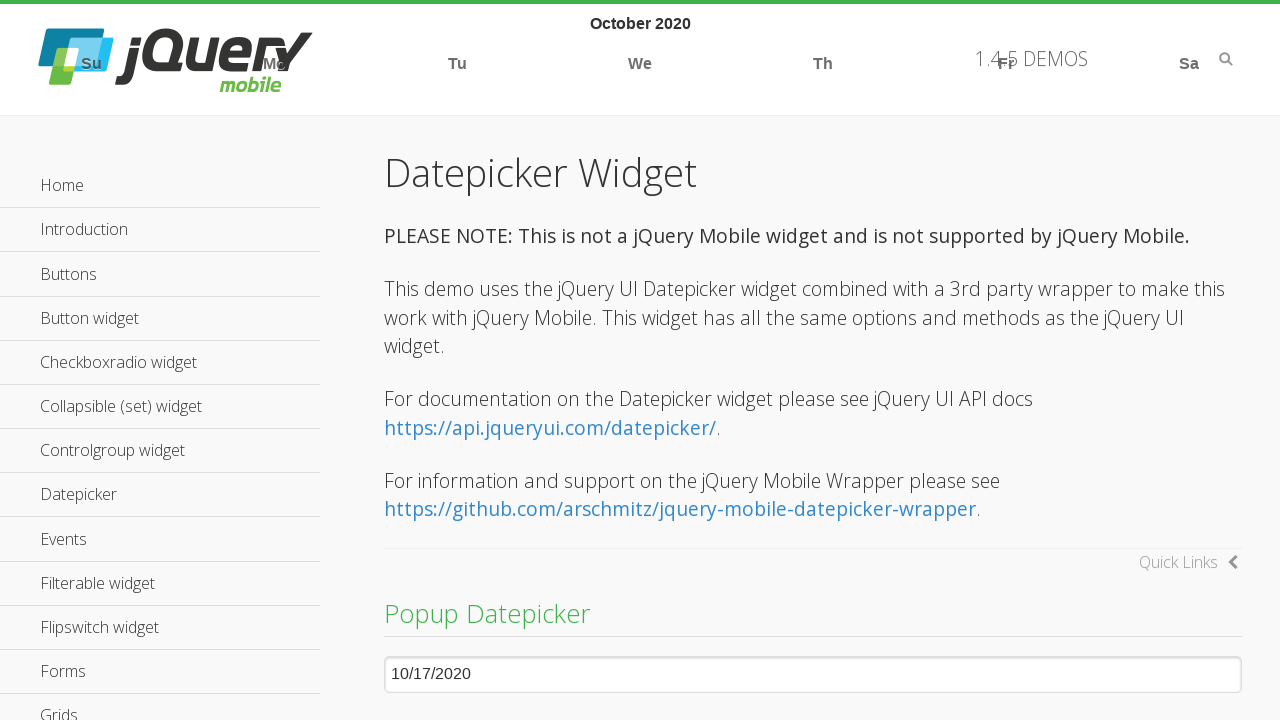

Set specific date (10/12/2012) on div datepicker element
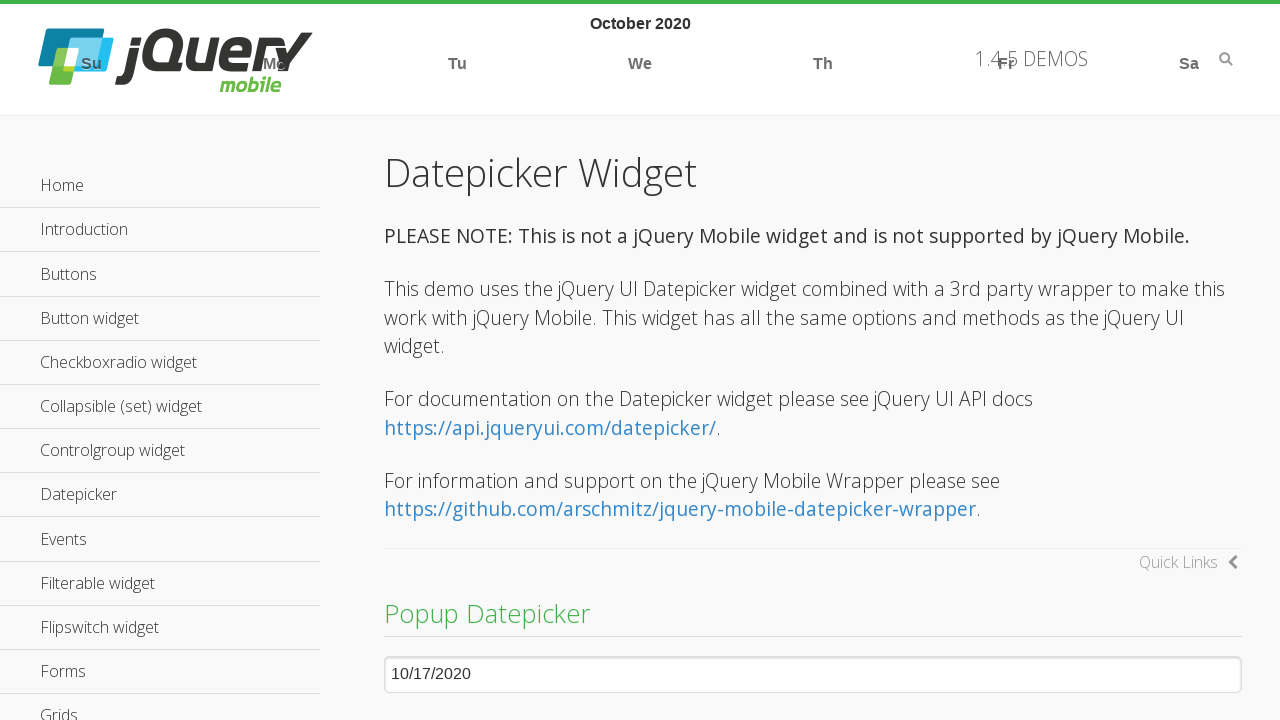

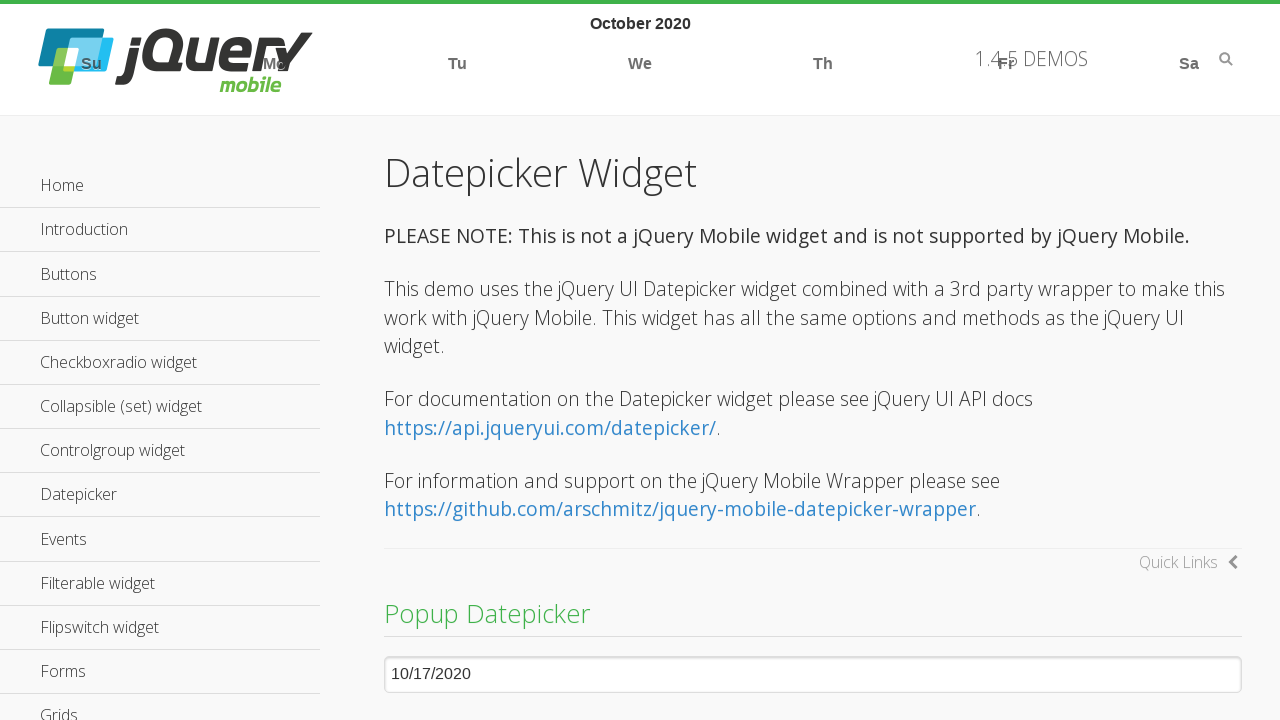